Tests the registration form date of birth validation by entering an invalid date format and verifying that the appropriate warning message is displayed.

Starting URL: https://practice.cydeo.com/

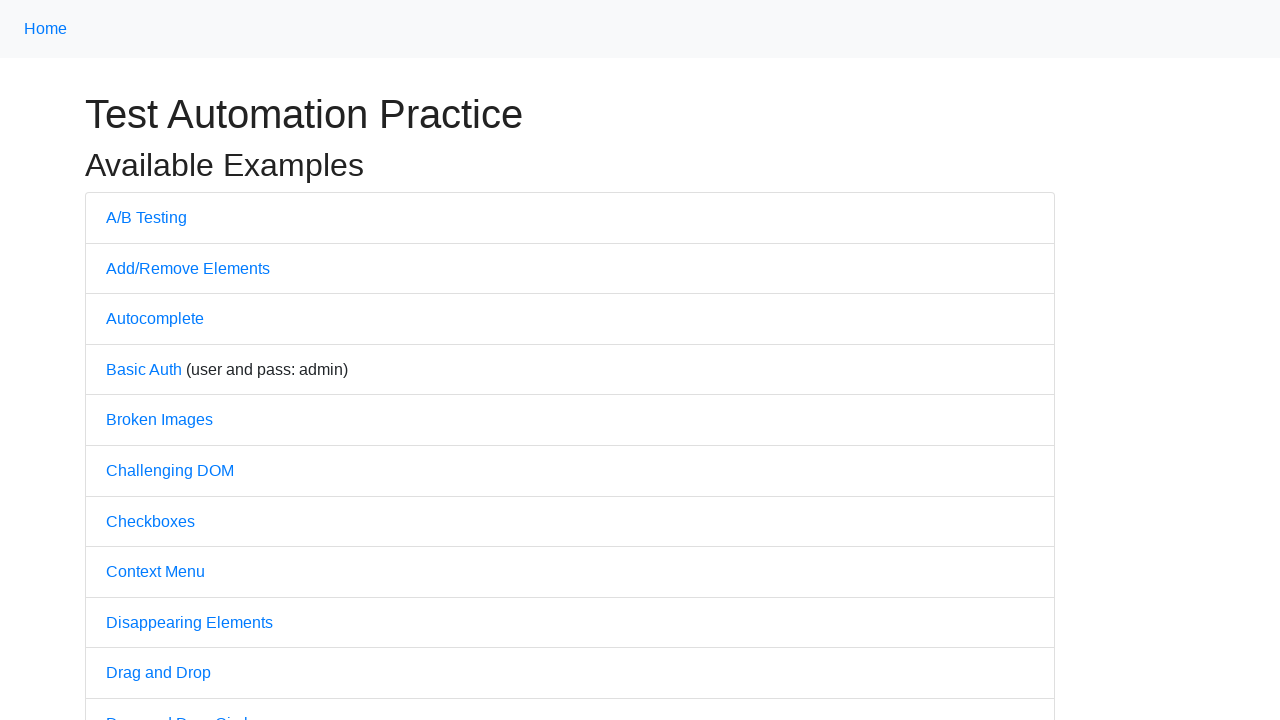

Waited for 'Registration Form' link to be visible
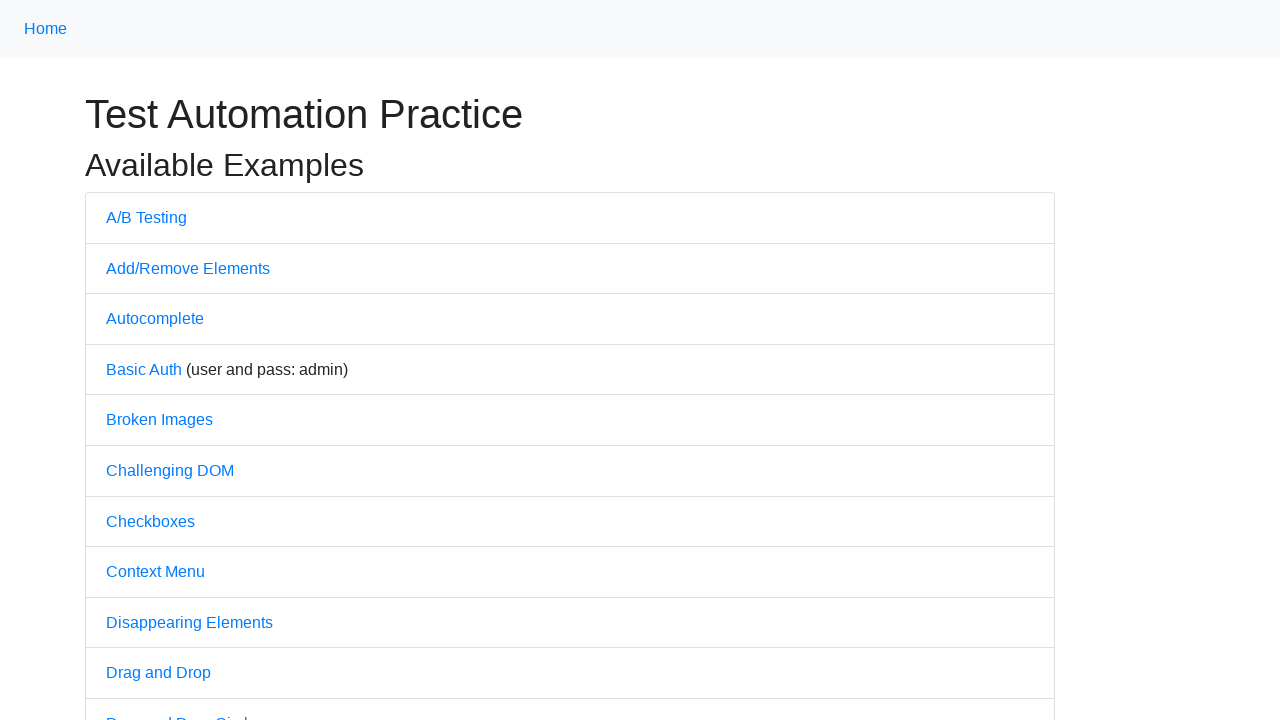

Clicked on 'Registration Form' link at (170, 360) on text=Registration Form
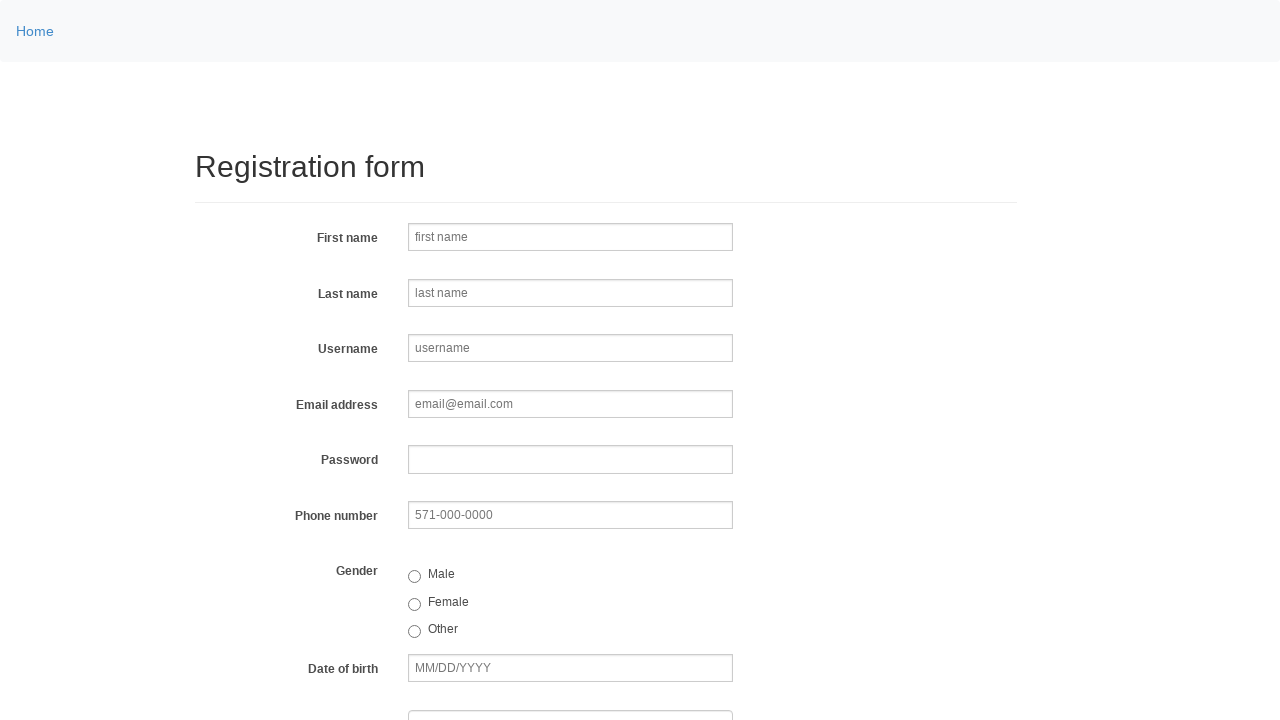

Entered invalid date of birth 'wrong_dob' in birthday field on input[name='birthday']
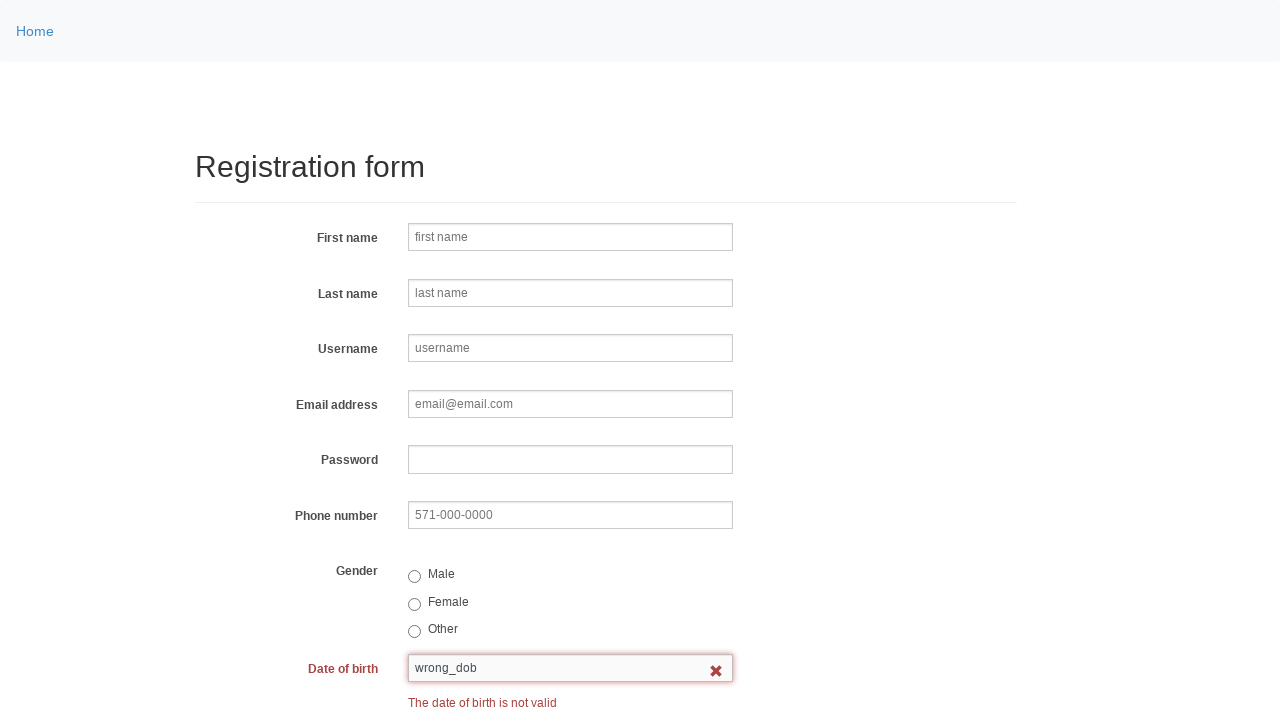

Clicked on body to trigger field validation at (640, 360) on body
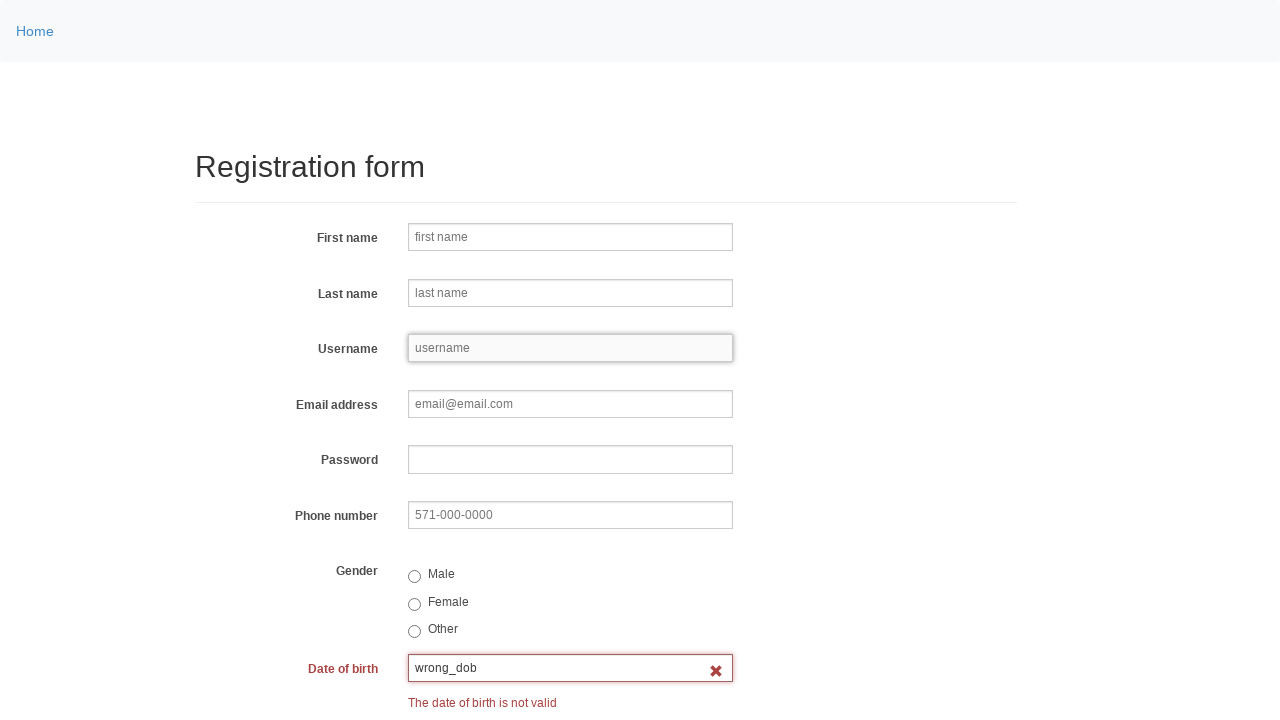

Waited for validation warning message to become visible
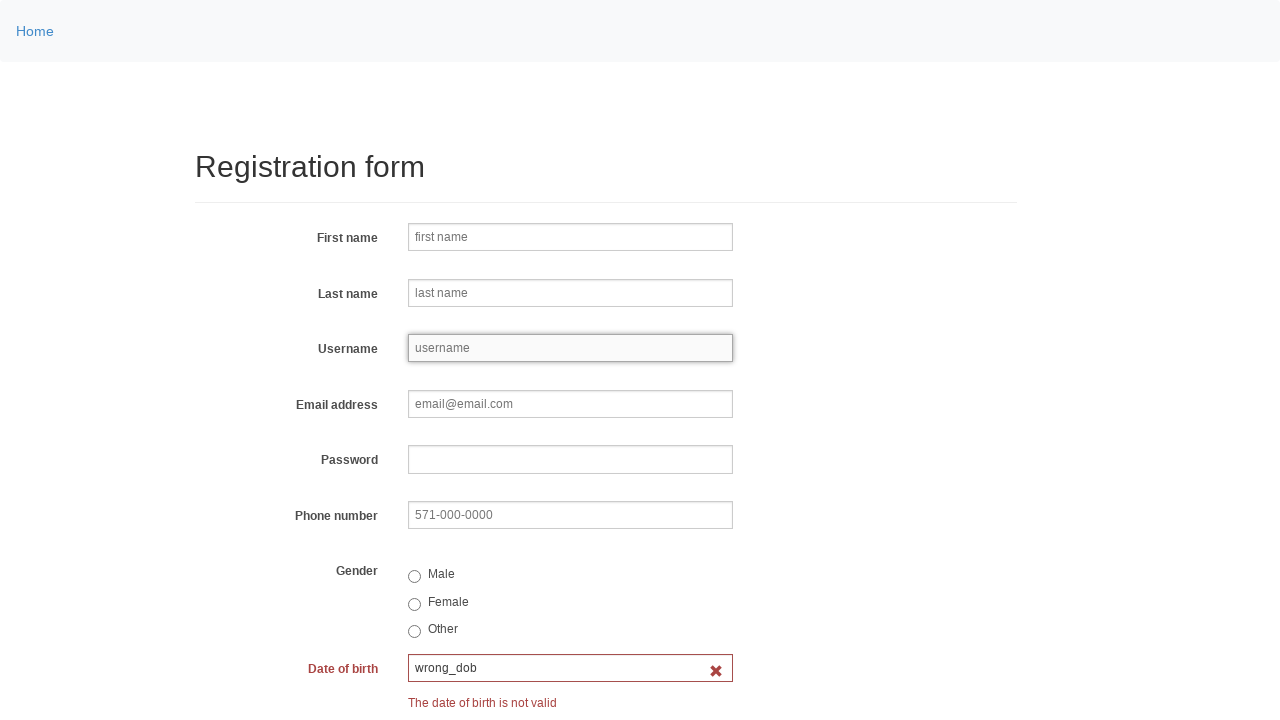

Verified that warning message is visible
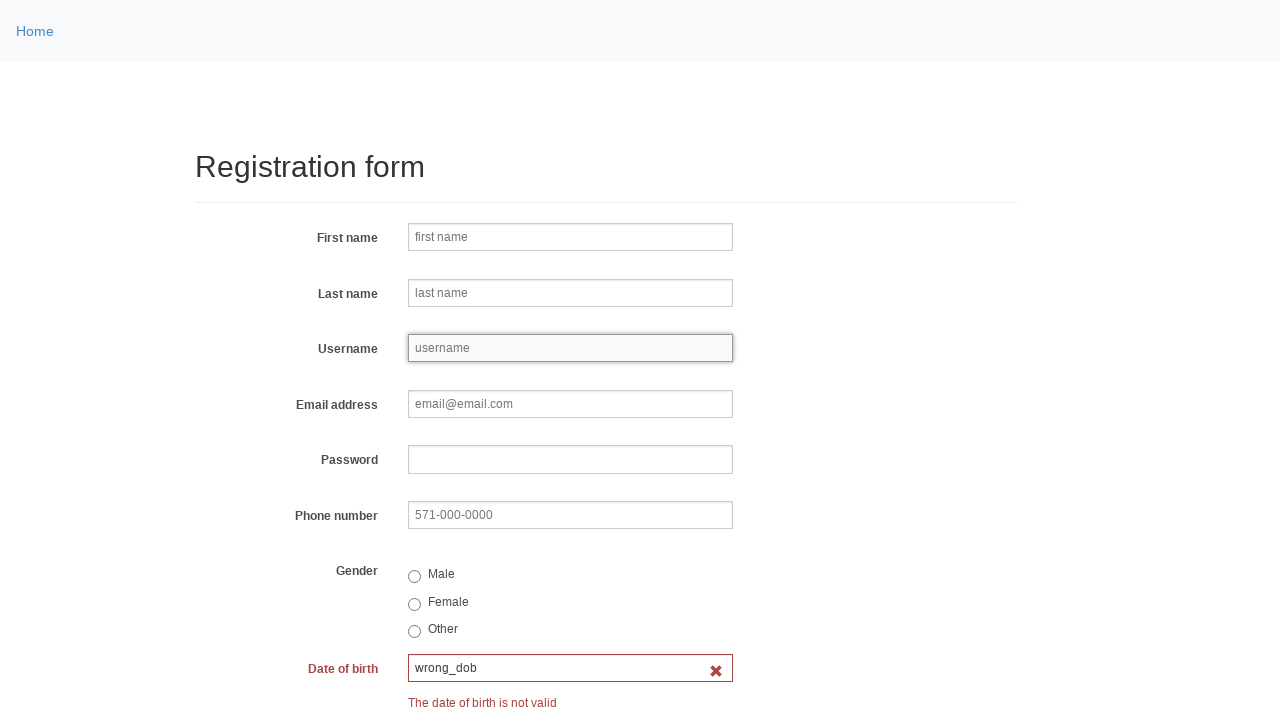

Verified warning message contains 'The date of birth is not valid'
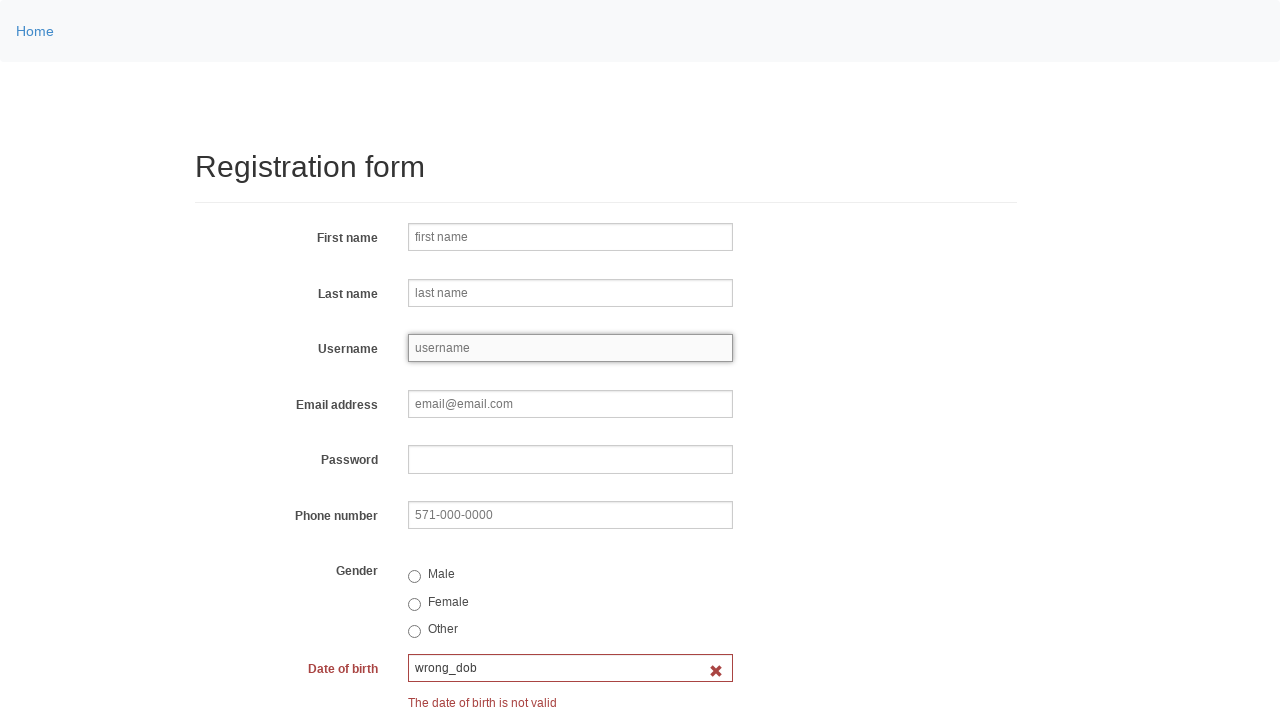

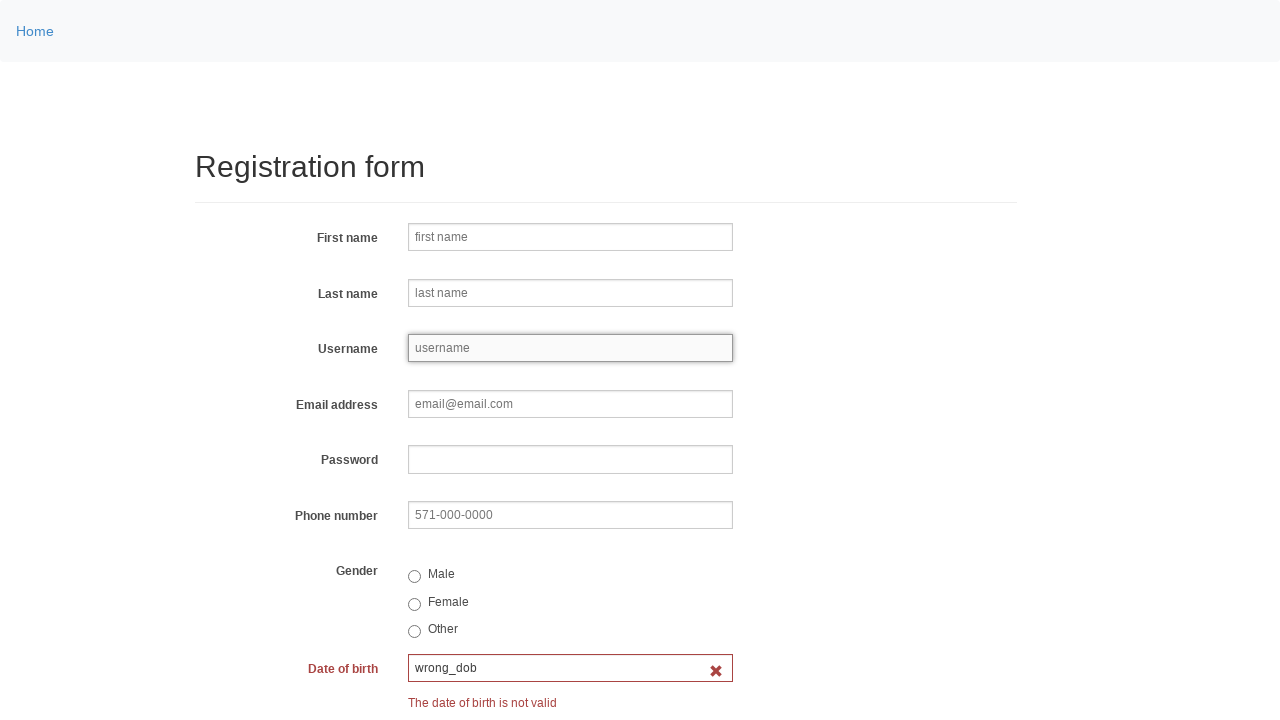